Tests hover functionality by moving the mouse over a user figure element to reveal hidden content, then clicking the "View profile" link and verifying navigation to the user profile page.

Starting URL: https://the-internet.herokuapp.com/hovers

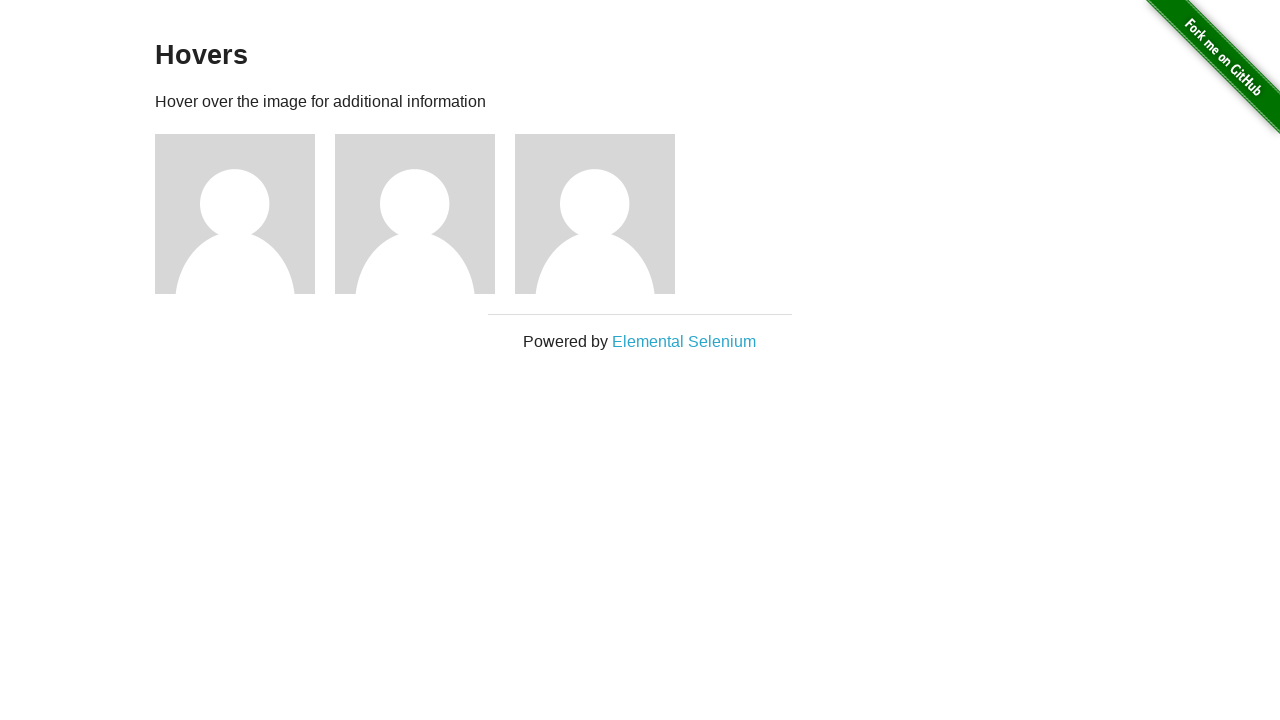

Waited for user figure elements to be visible
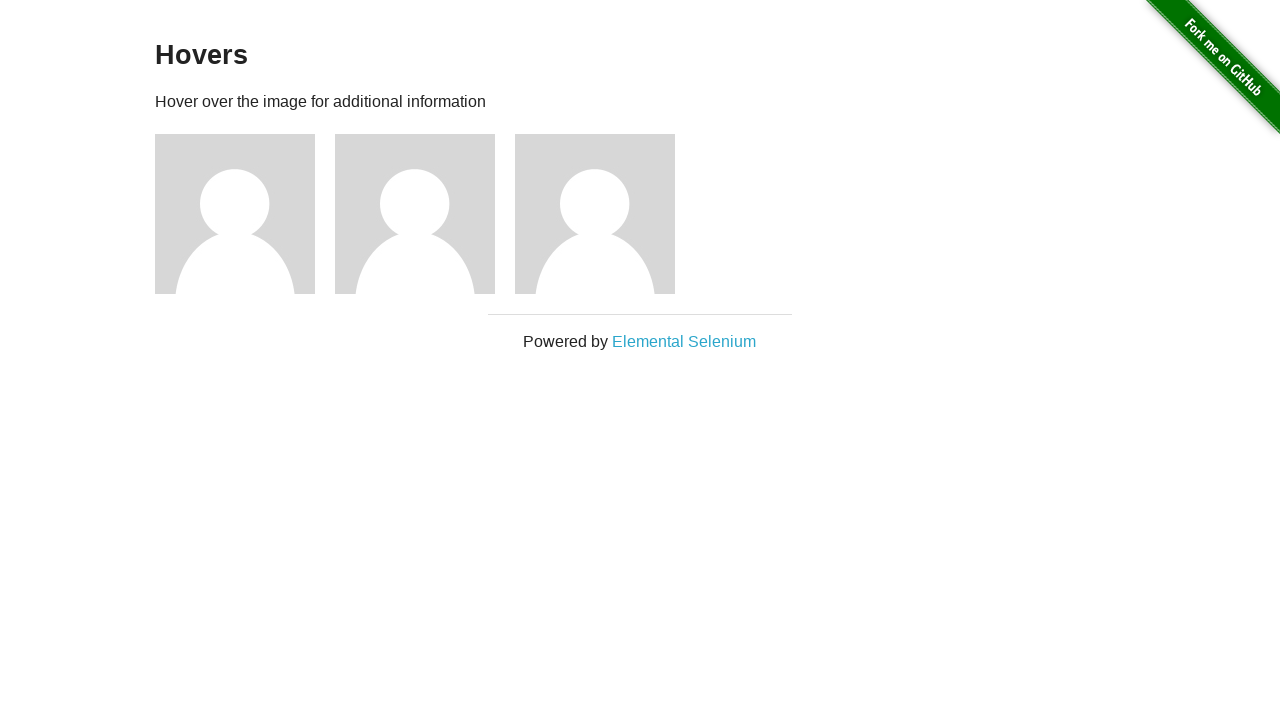

Hovered over first user figure to reveal hidden content at (245, 214) on div.figure >> nth=0
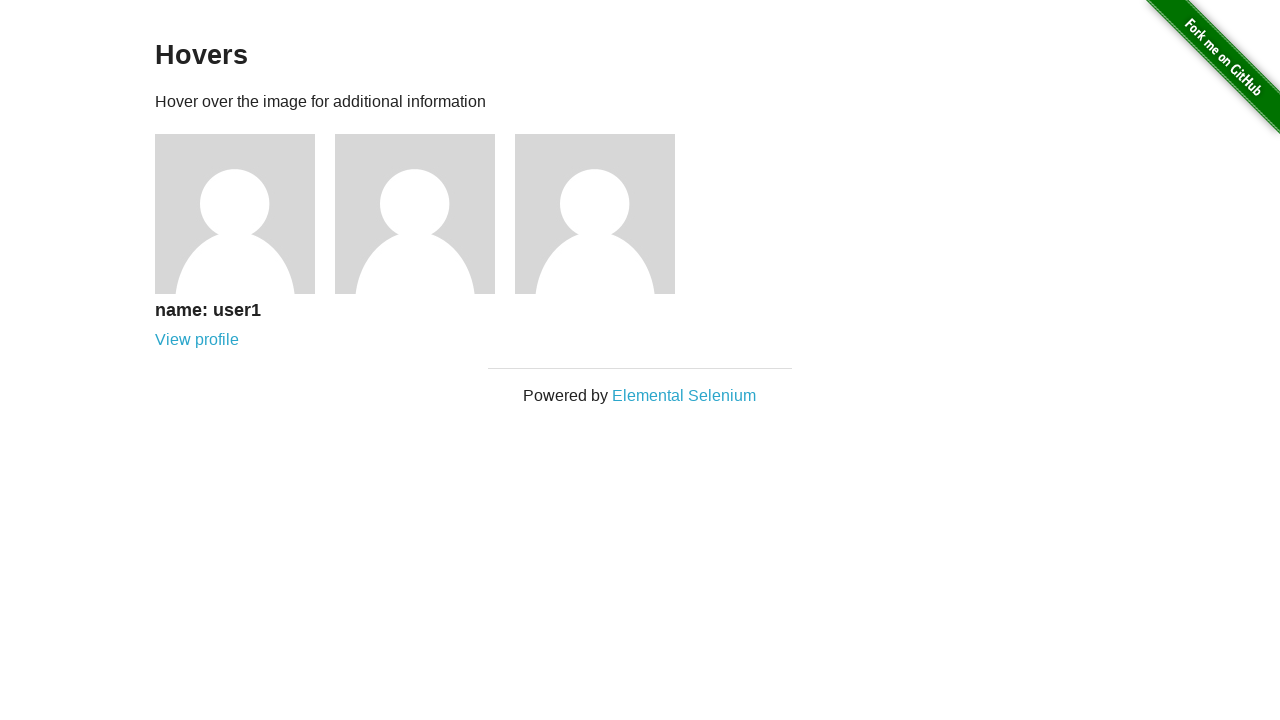

Username and profile link became visible after hover
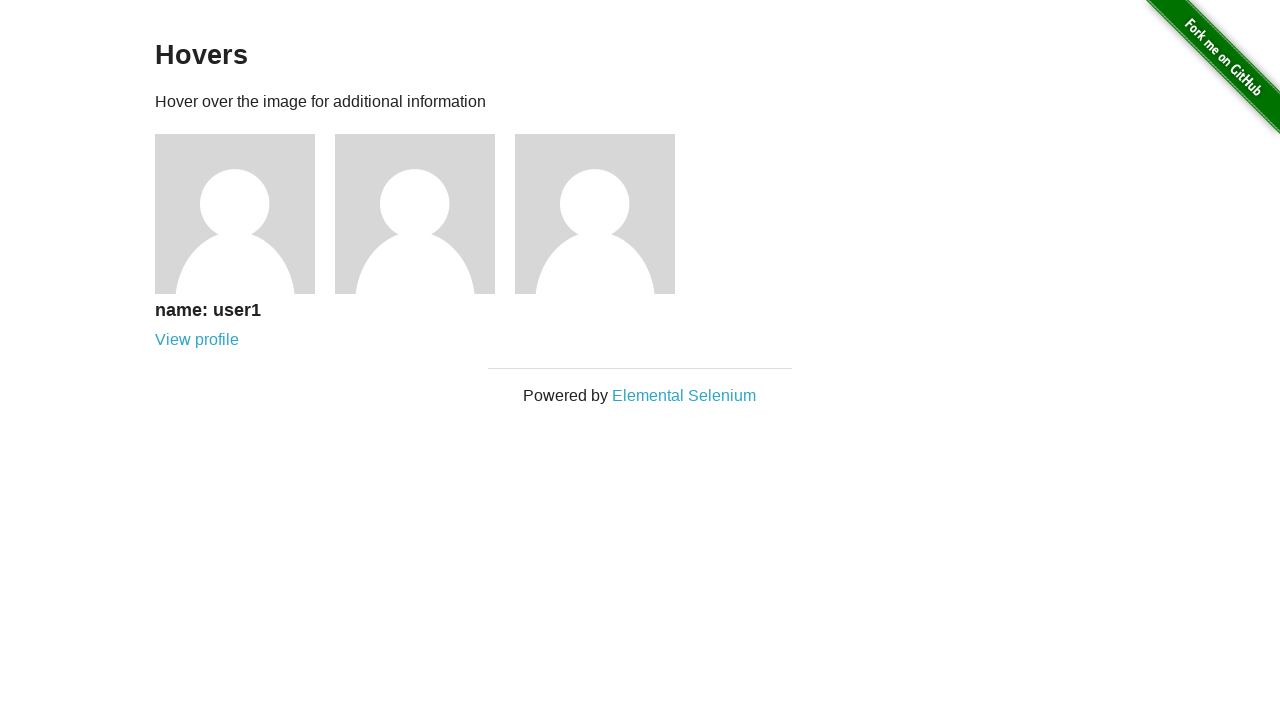

Clicked 'View profile' link at (197, 340) on xpath=//a[text()='View profile']
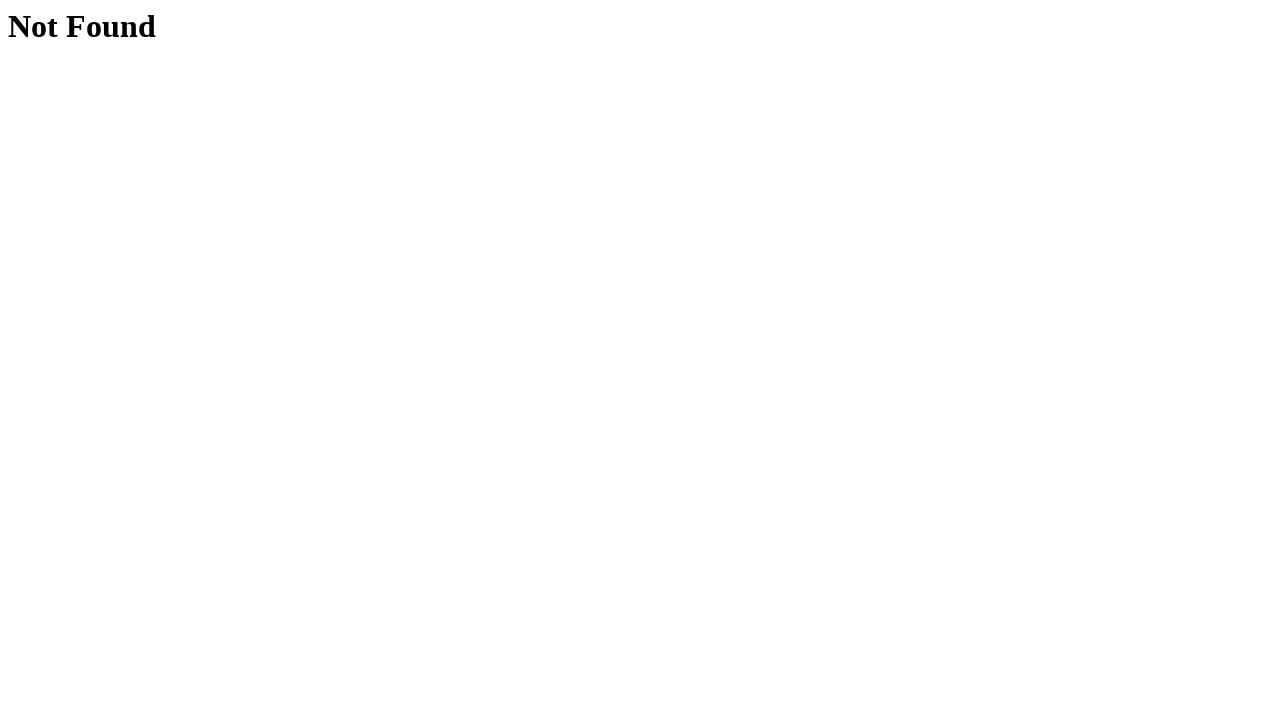

Navigated to user profile page with URL containing '/users/1'
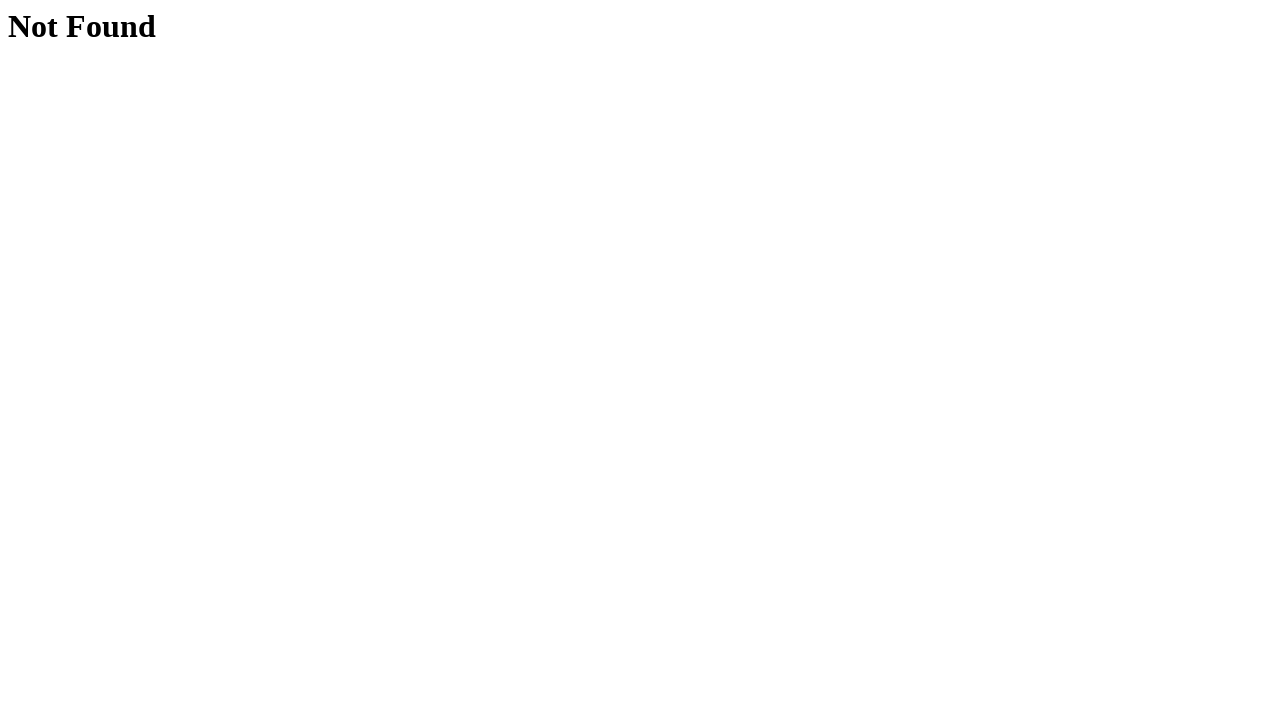

Verified that current URL contains 'users/1'
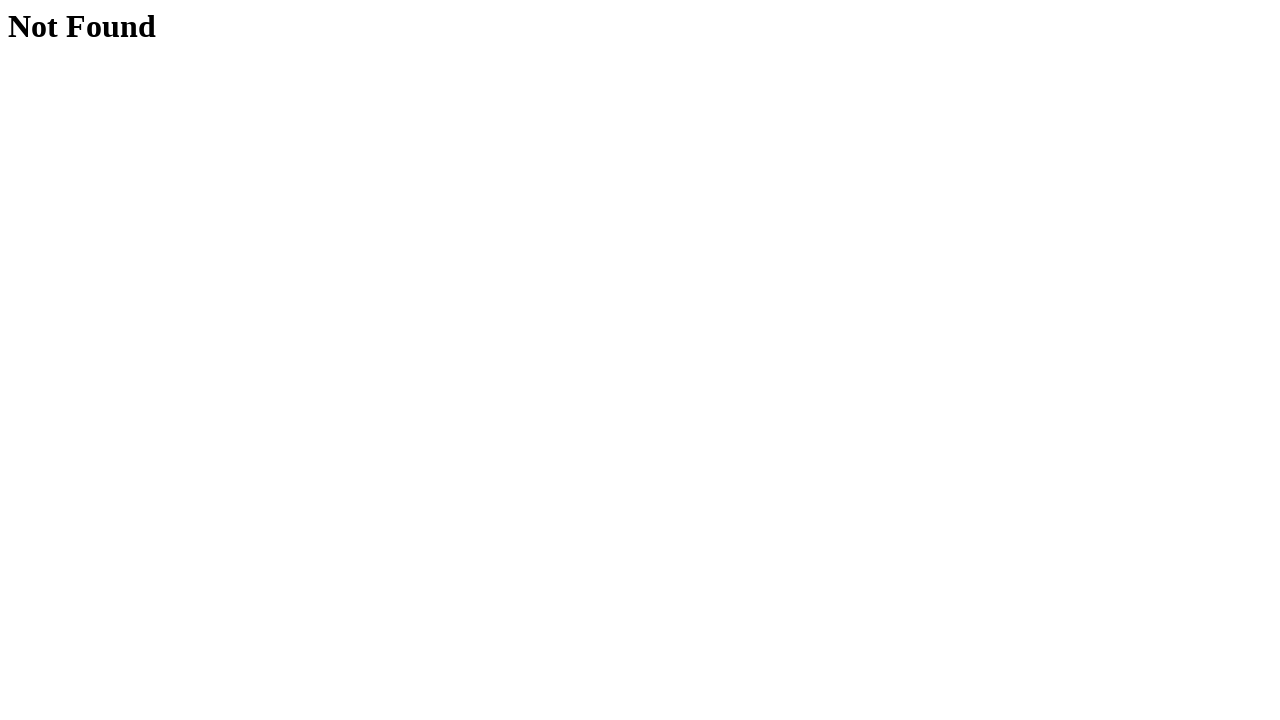

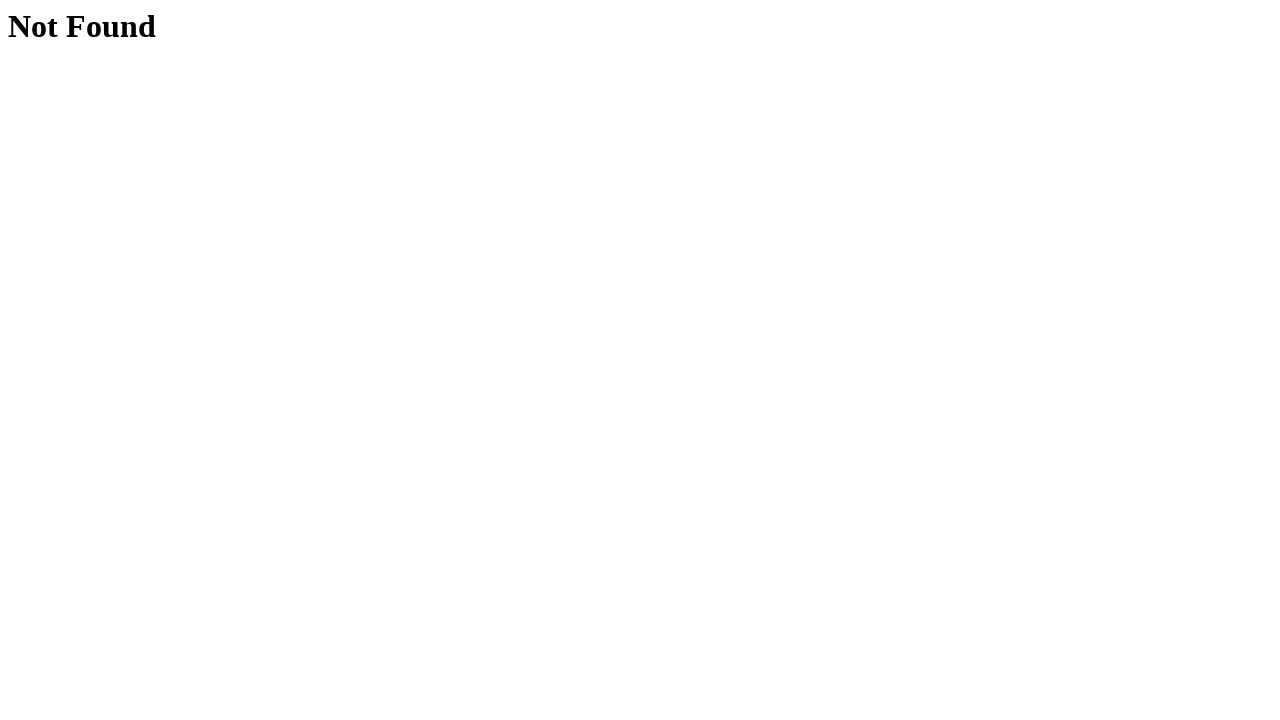